Tests hover functionality by hovering over an image and verifying hidden content becomes visible

Starting URL: https://the-internet.herokuapp.com/hovers

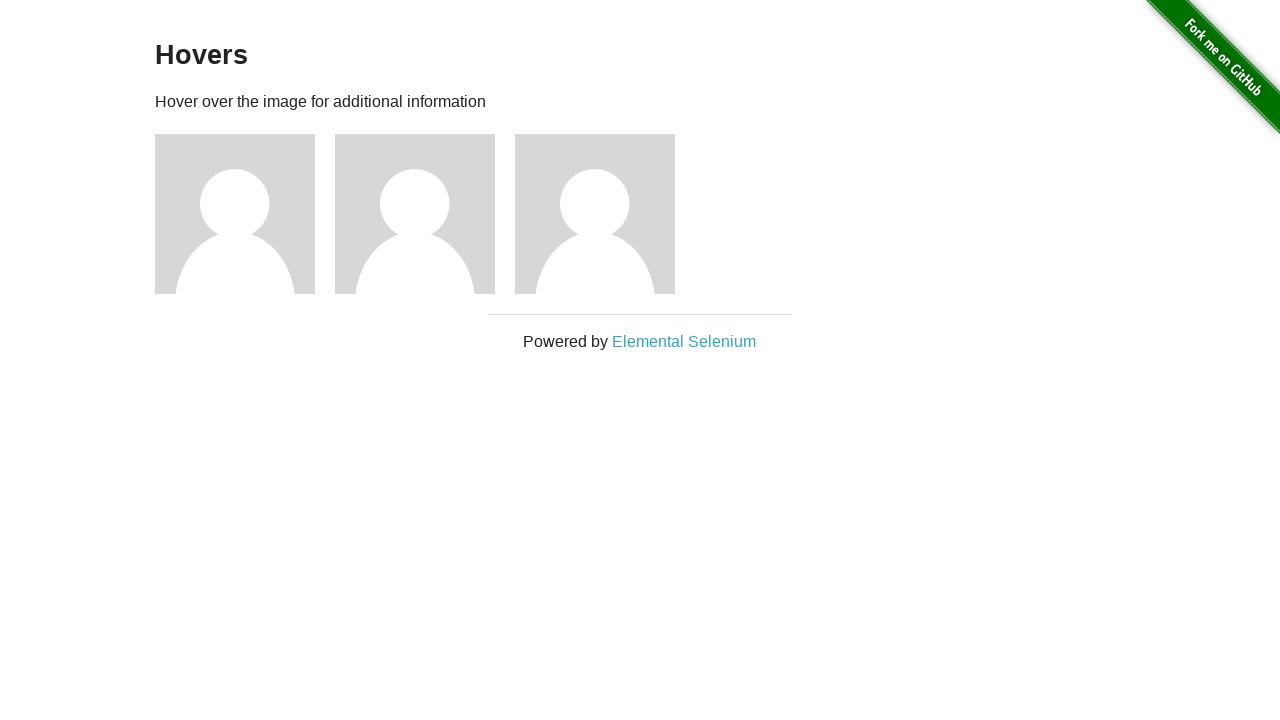

Waited for page to fully load (networkidle)
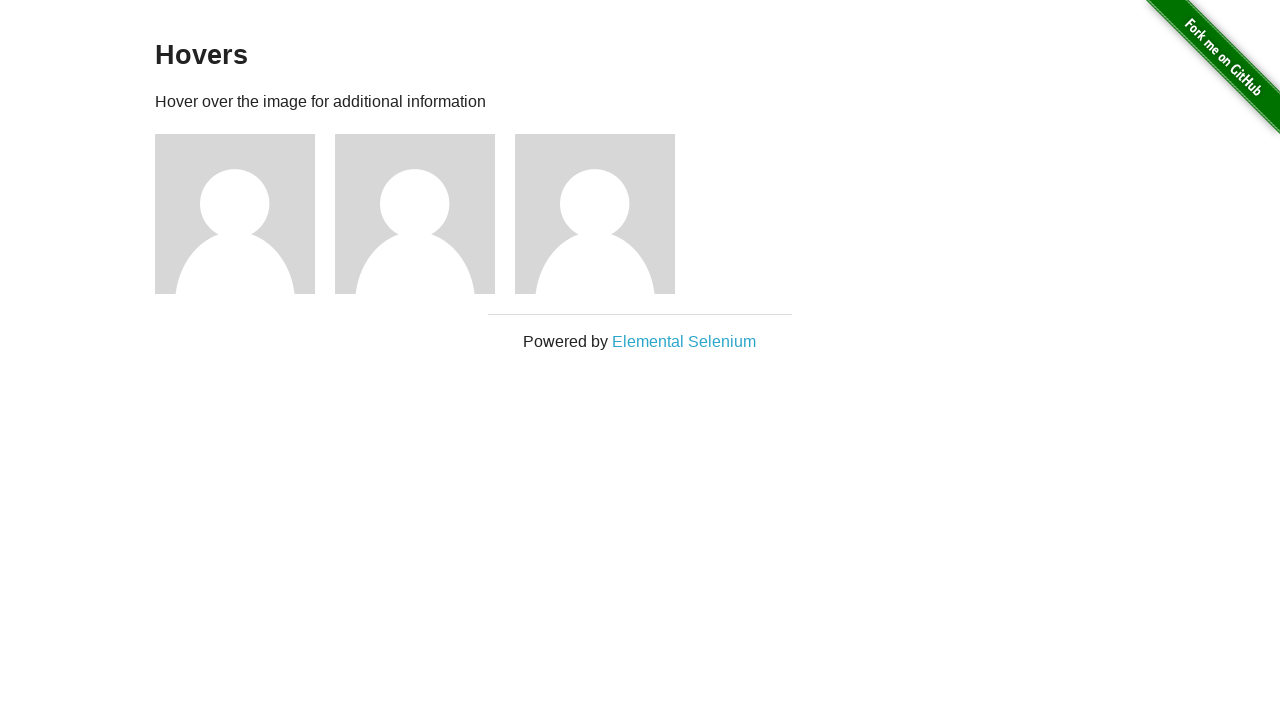

Verified that user info link is hidden before hover
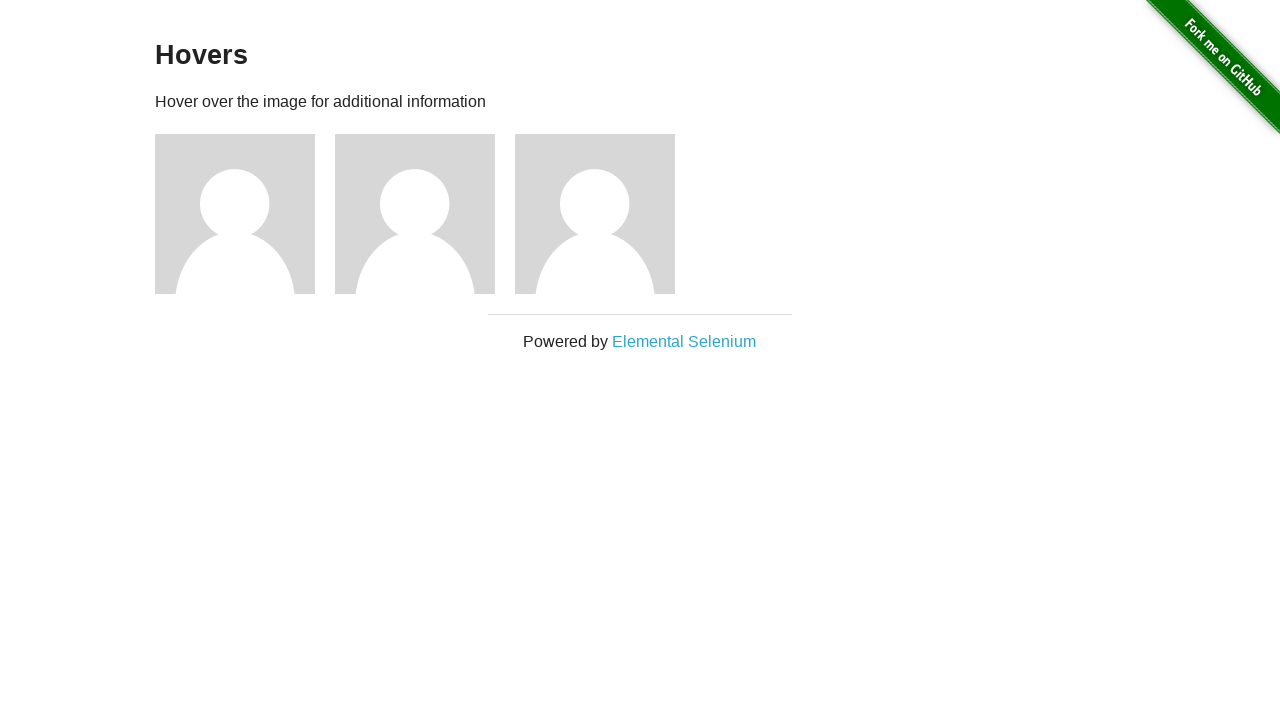

Hovered over the third figure image at (235, 214) on div.figure:nth-child(3) > img:nth-child(1)
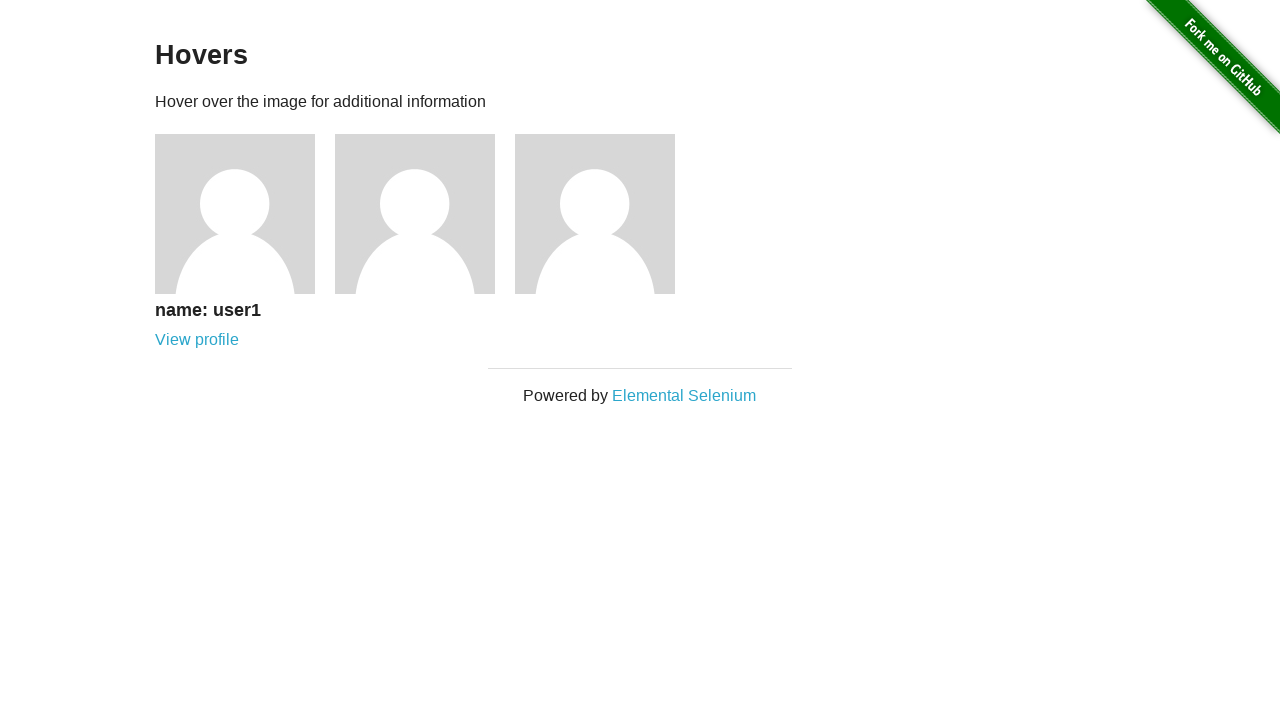

Verified that user info link is now visible after hover
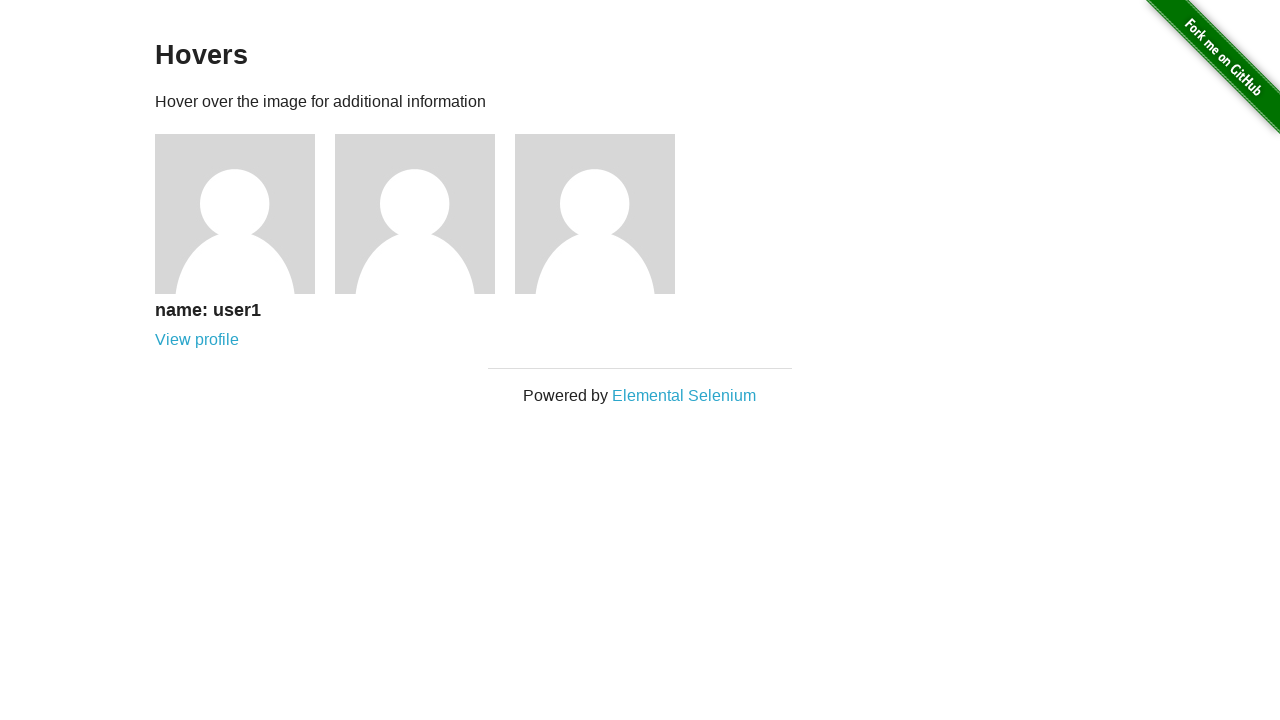

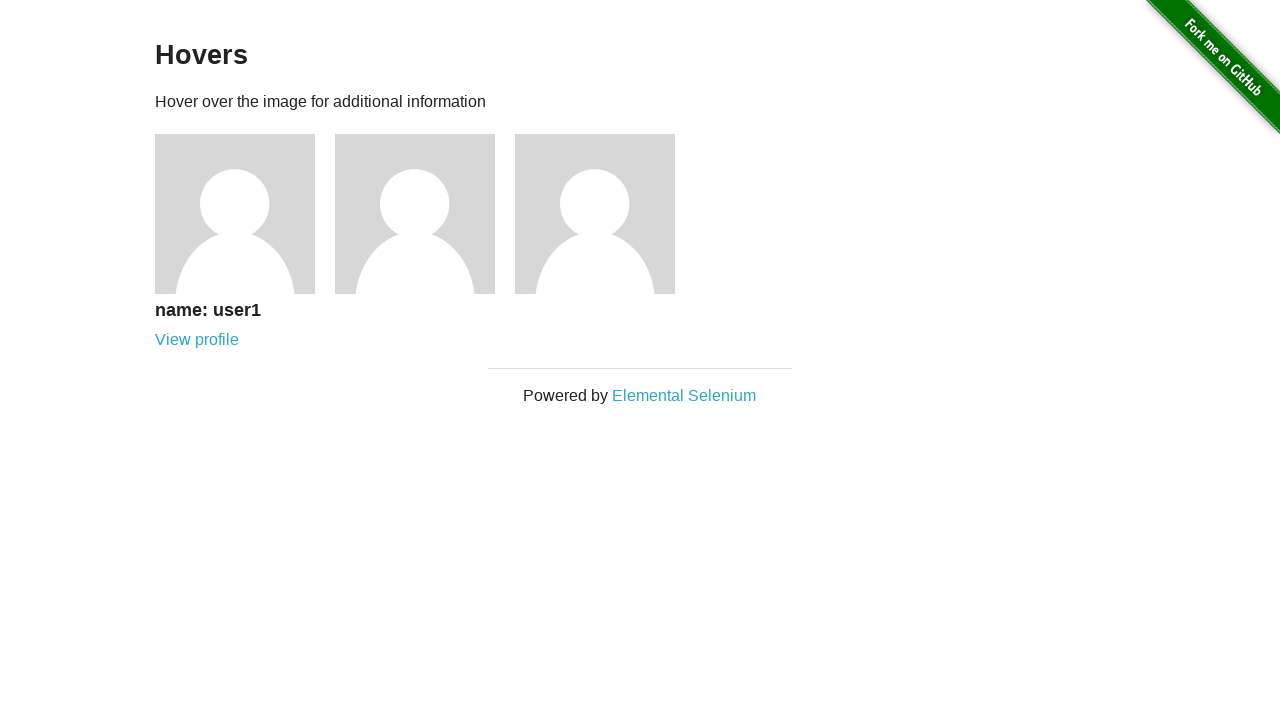